Tests JavaScript Confirm dialog by triggering it, accepting and dismissing it, and verifying the different result messages

Starting URL: http://the-internet.herokuapp.com

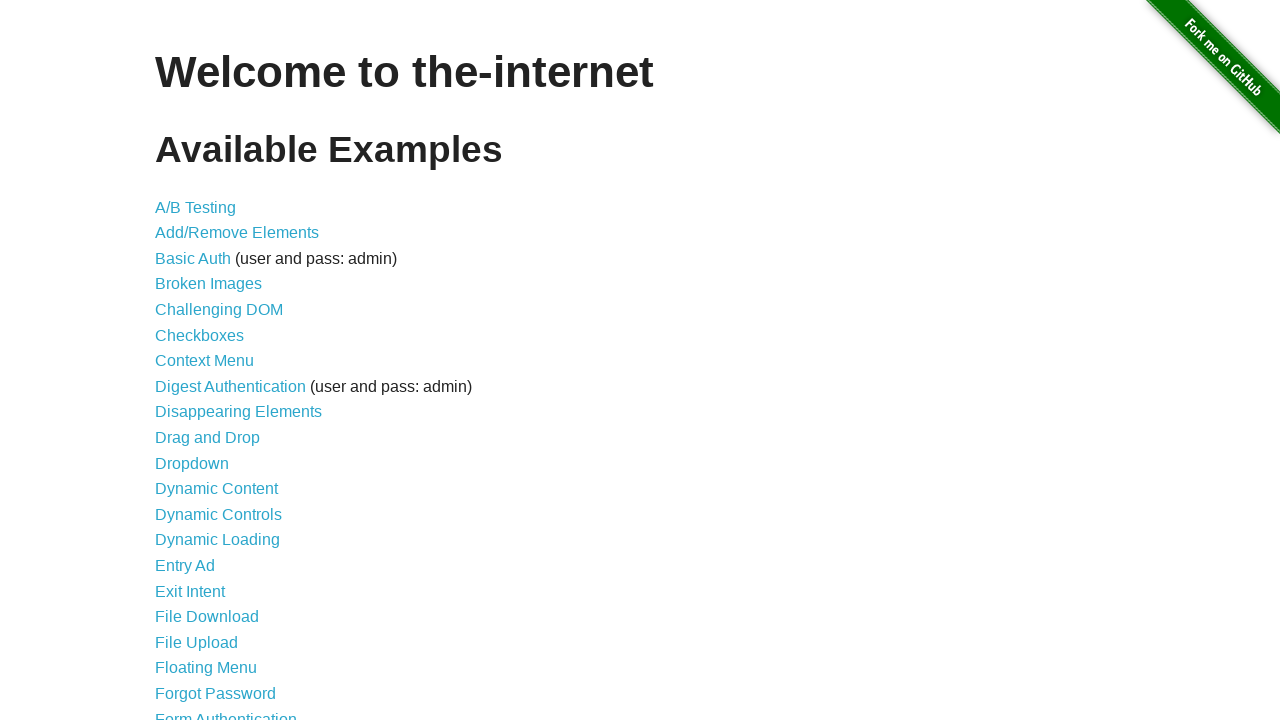

Clicked on JavaScript Alerts link at (214, 361) on text=JavaScript Alerts
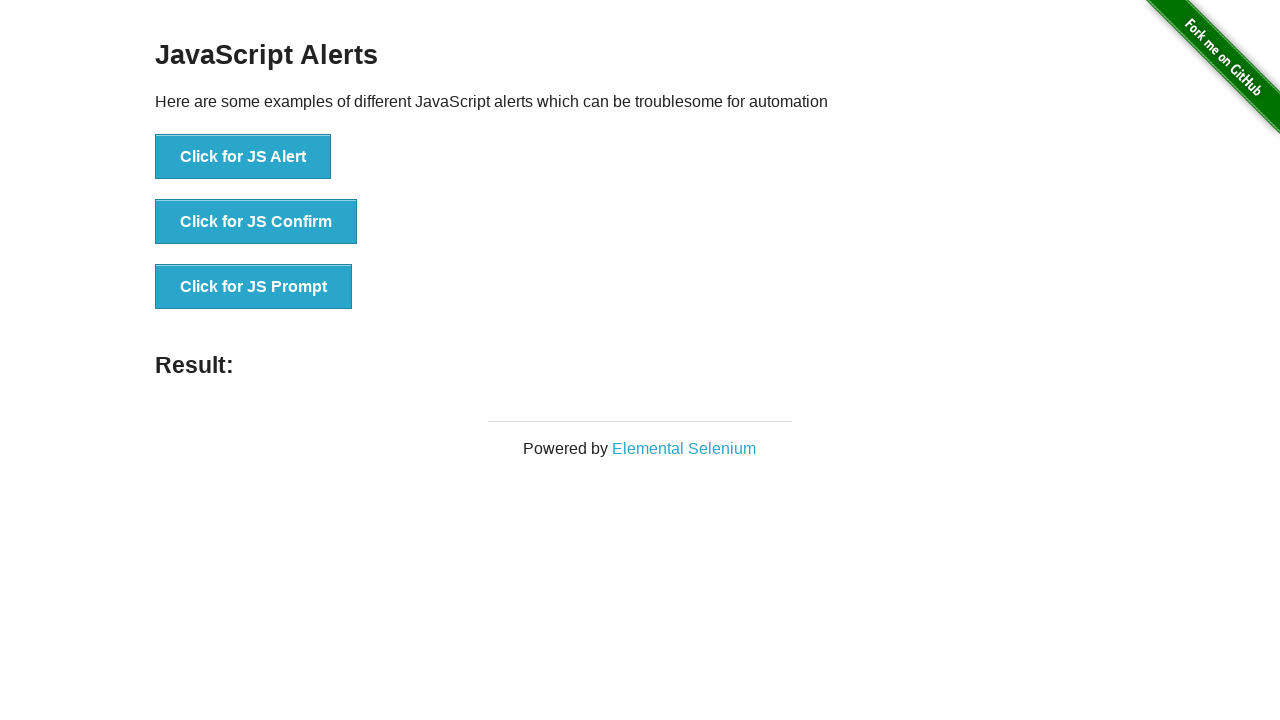

Set up dialog handler to accept
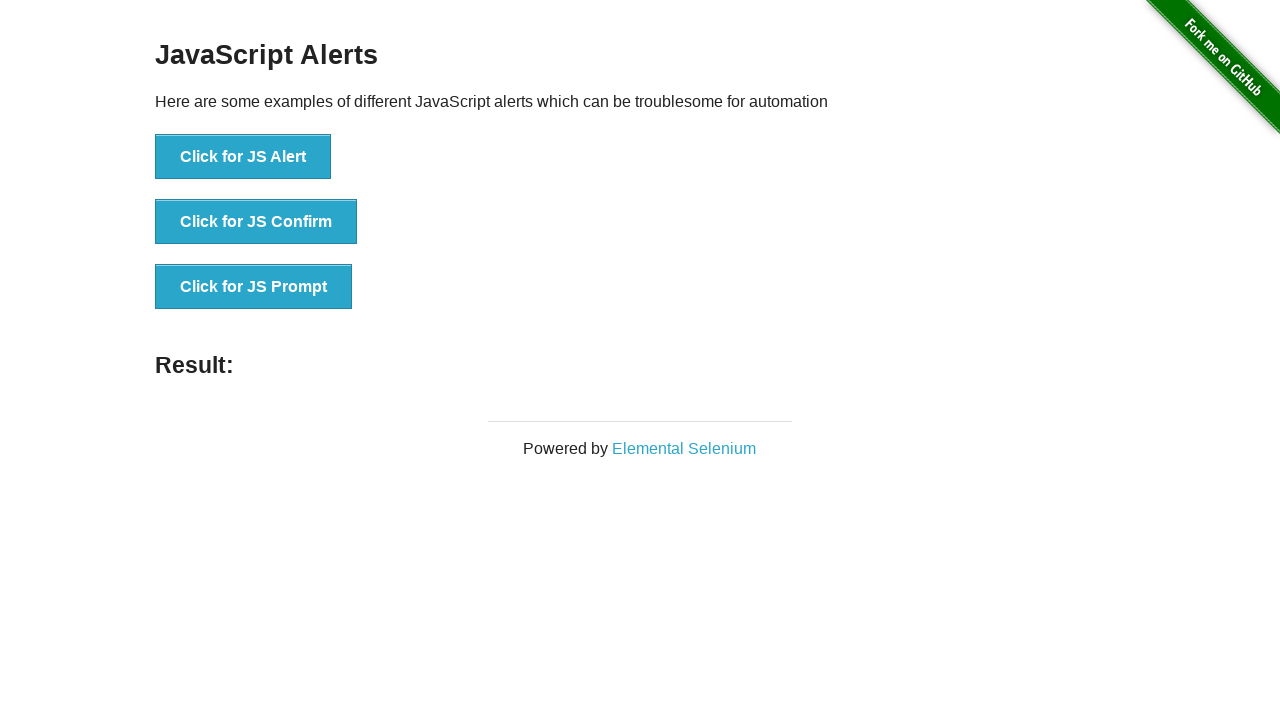

Clicked the JS Confirm button at (256, 222) on button:has-text('Click for JS Confirm')
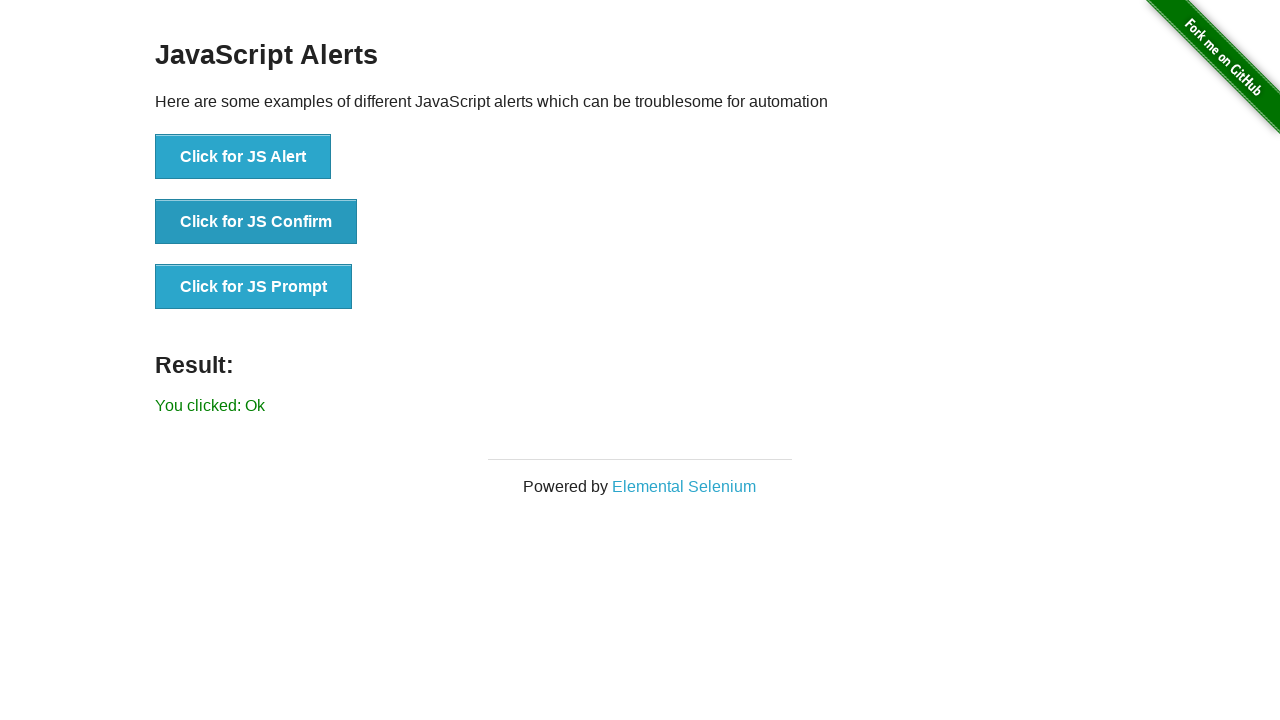

Confirmed dialog was accepted and 'Ok' result message appeared
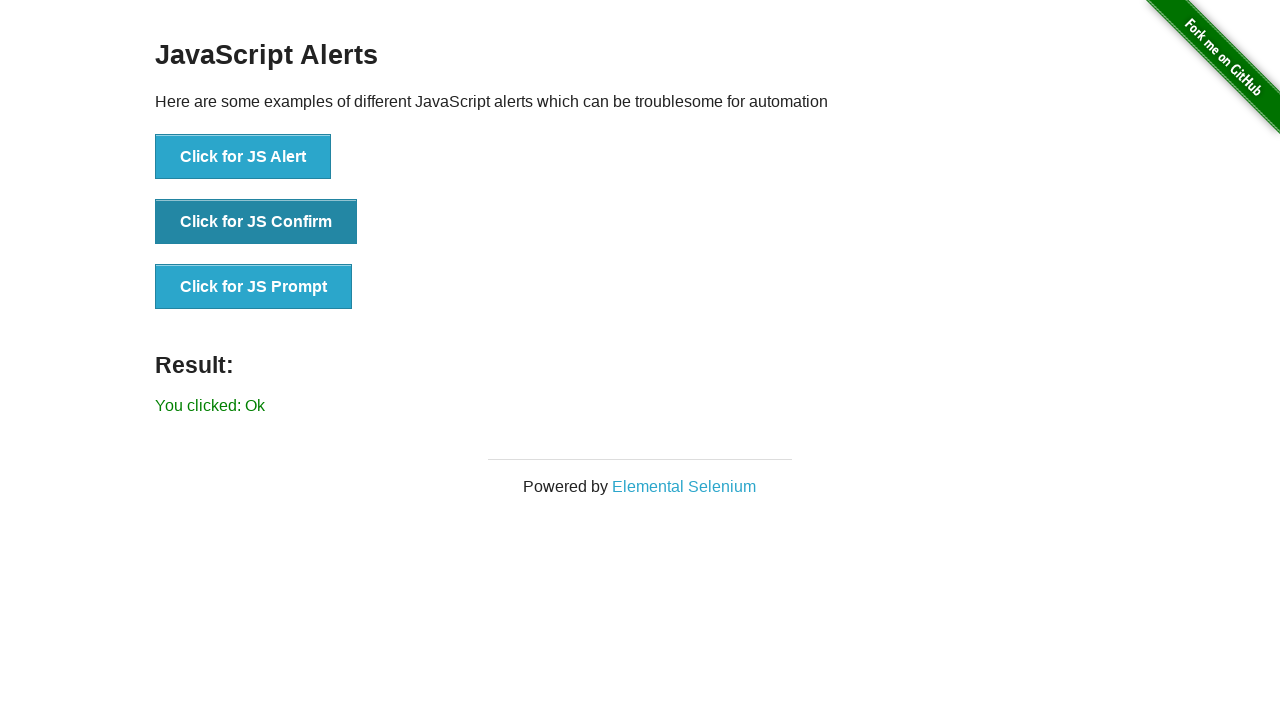

Set up dialog handler to dismiss
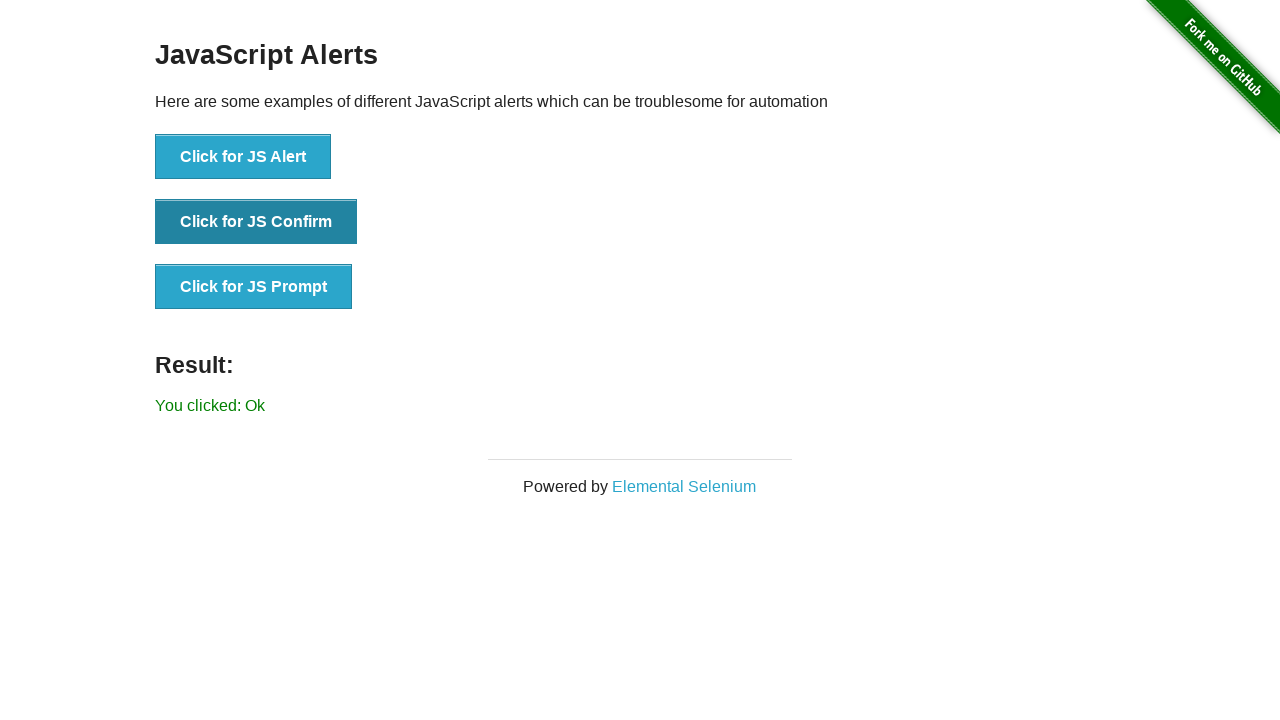

Clicked the JS Confirm button again at (256, 222) on button:has-text('Click for JS Confirm')
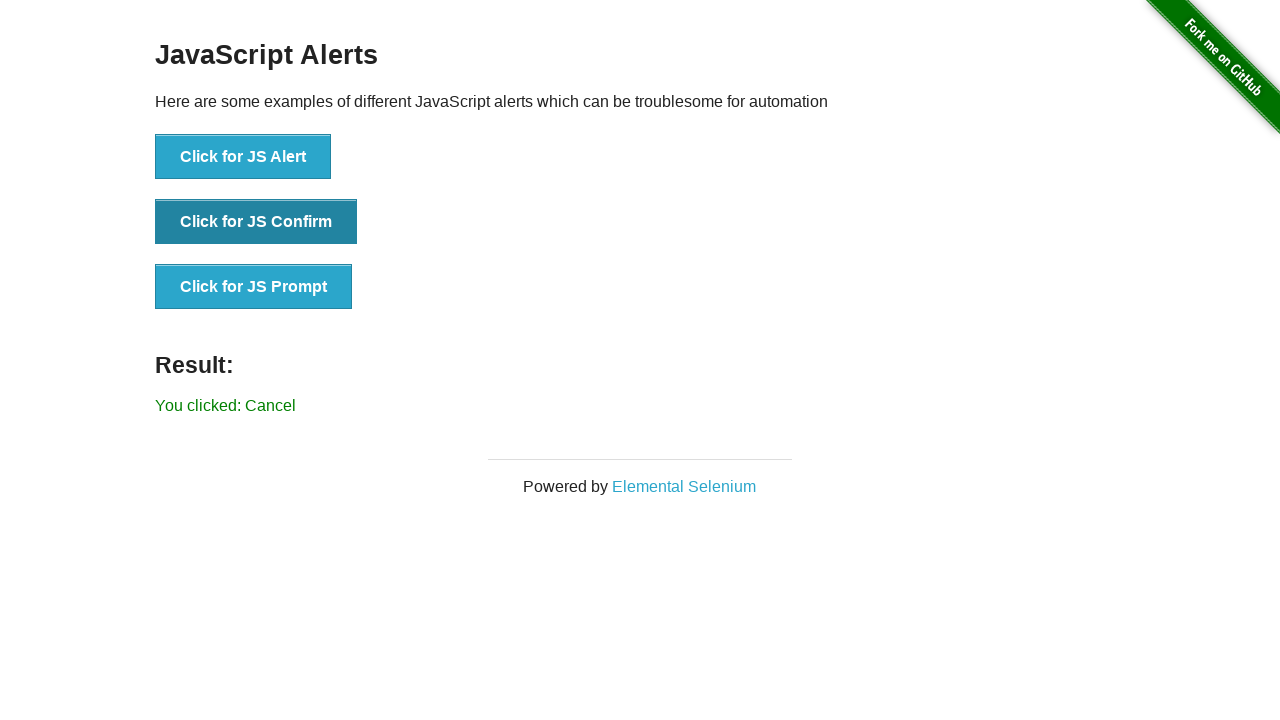

Confirmed dialog was dismissed and 'Cancel' result message appeared
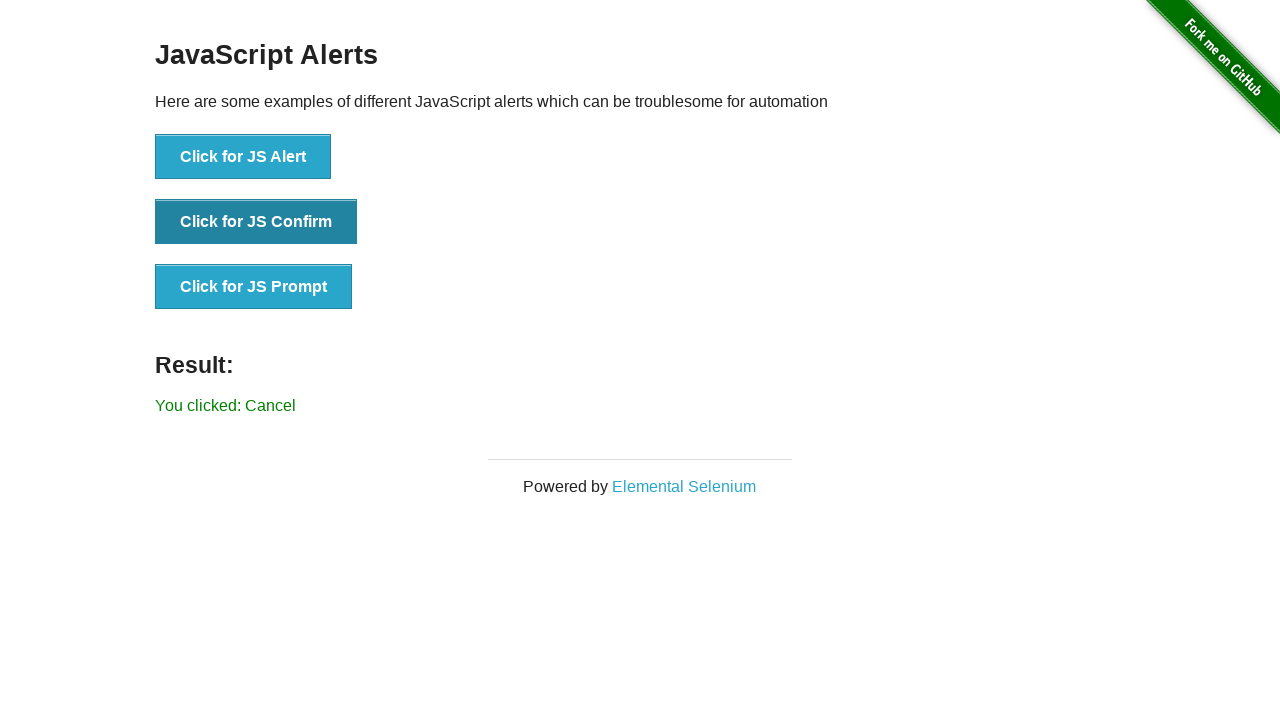

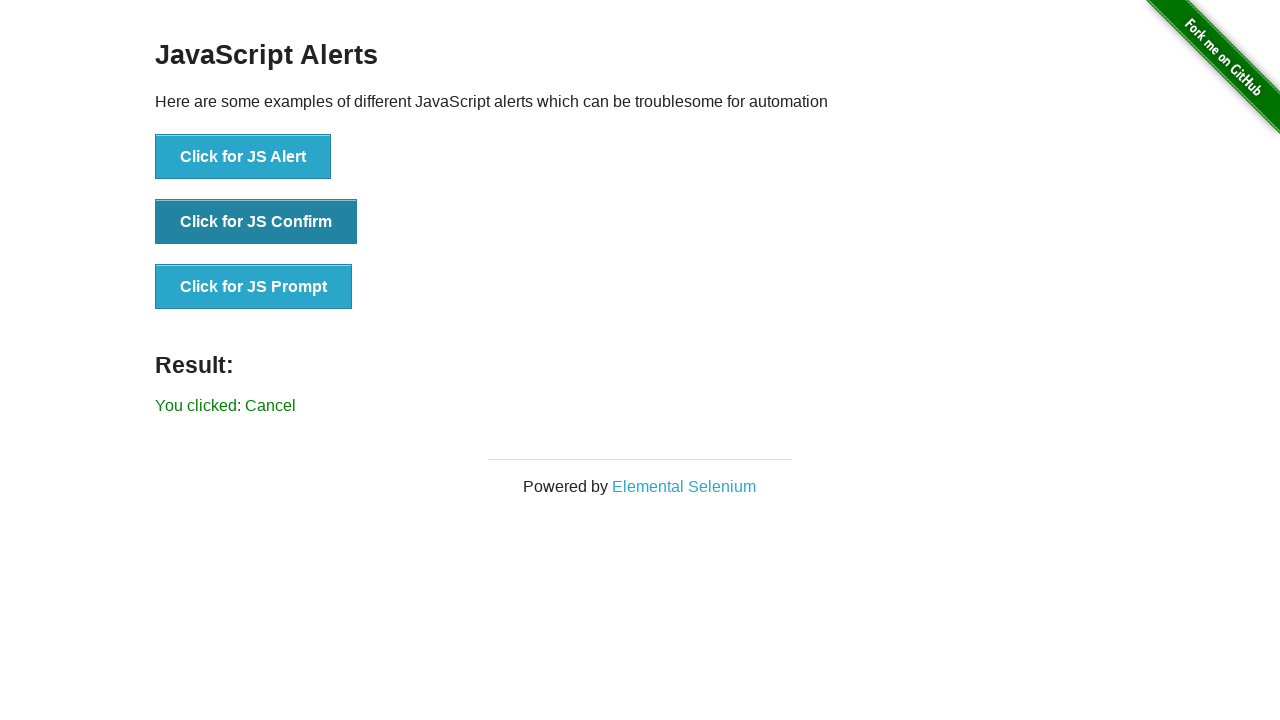